Opens the MentR-Me website and verifies the page loads successfully

Starting URL: https://www.mentr-me.com

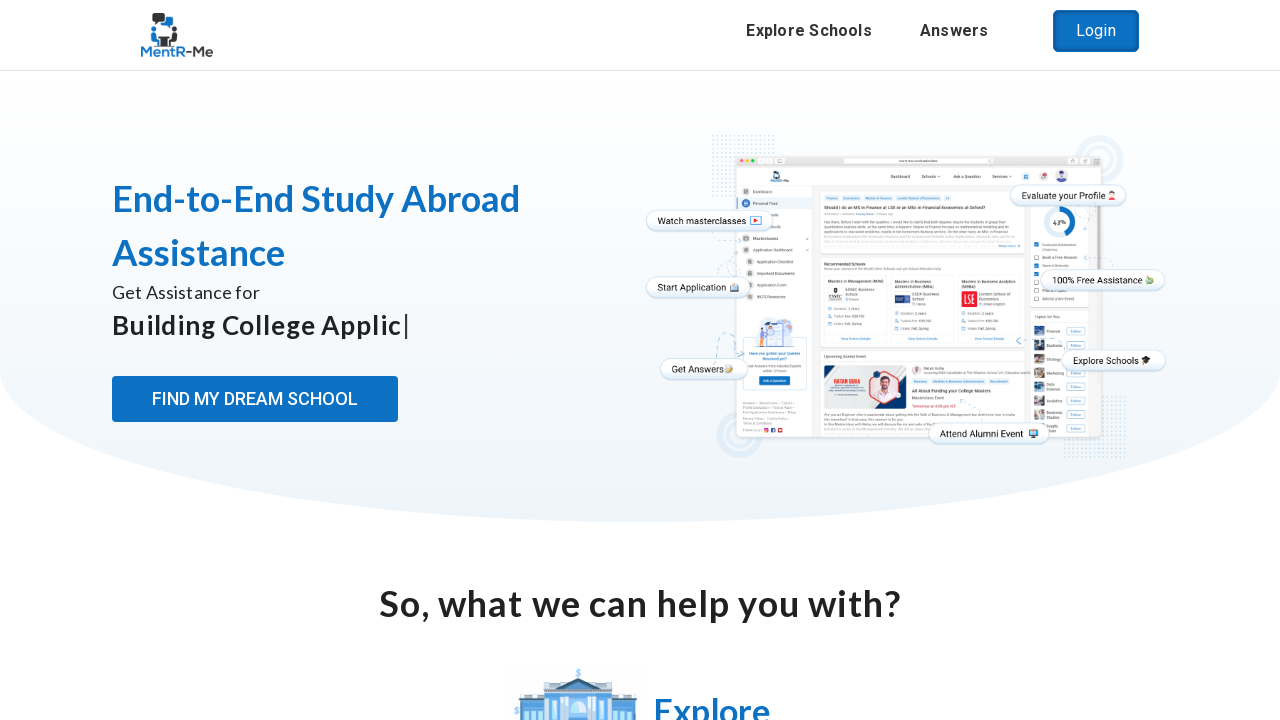

Waited for page DOM content to load on MentR-Me website
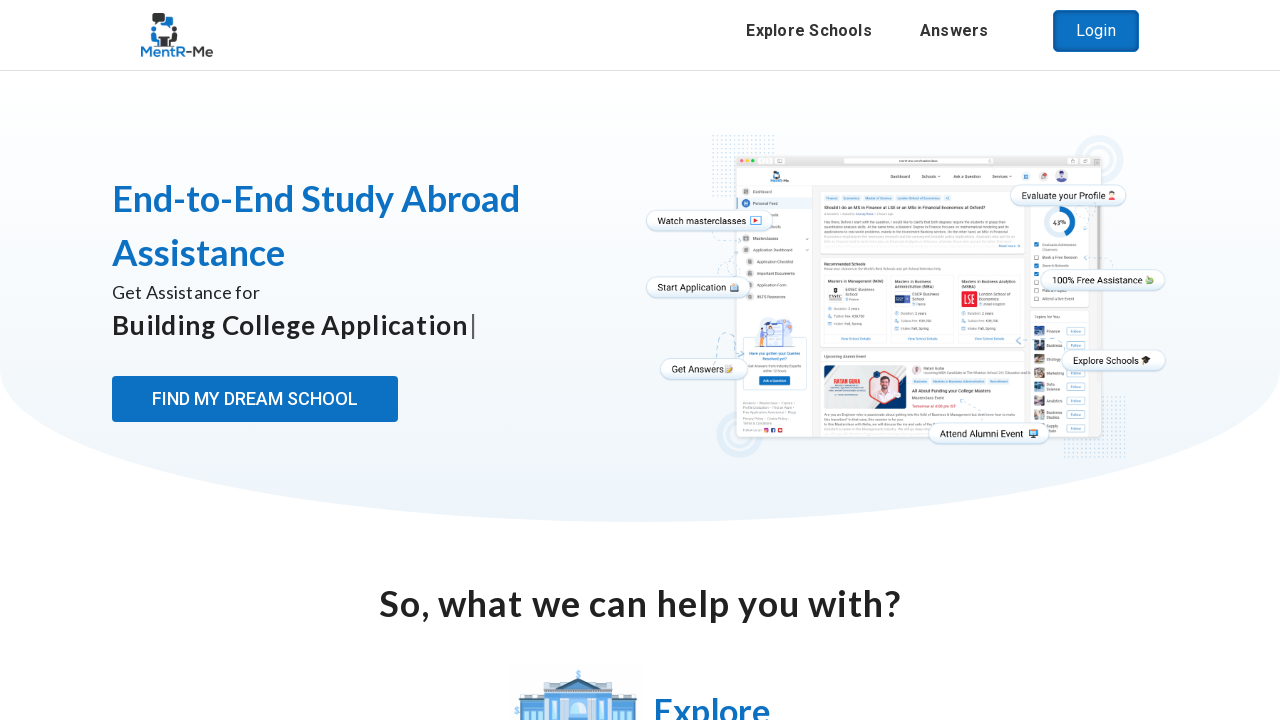

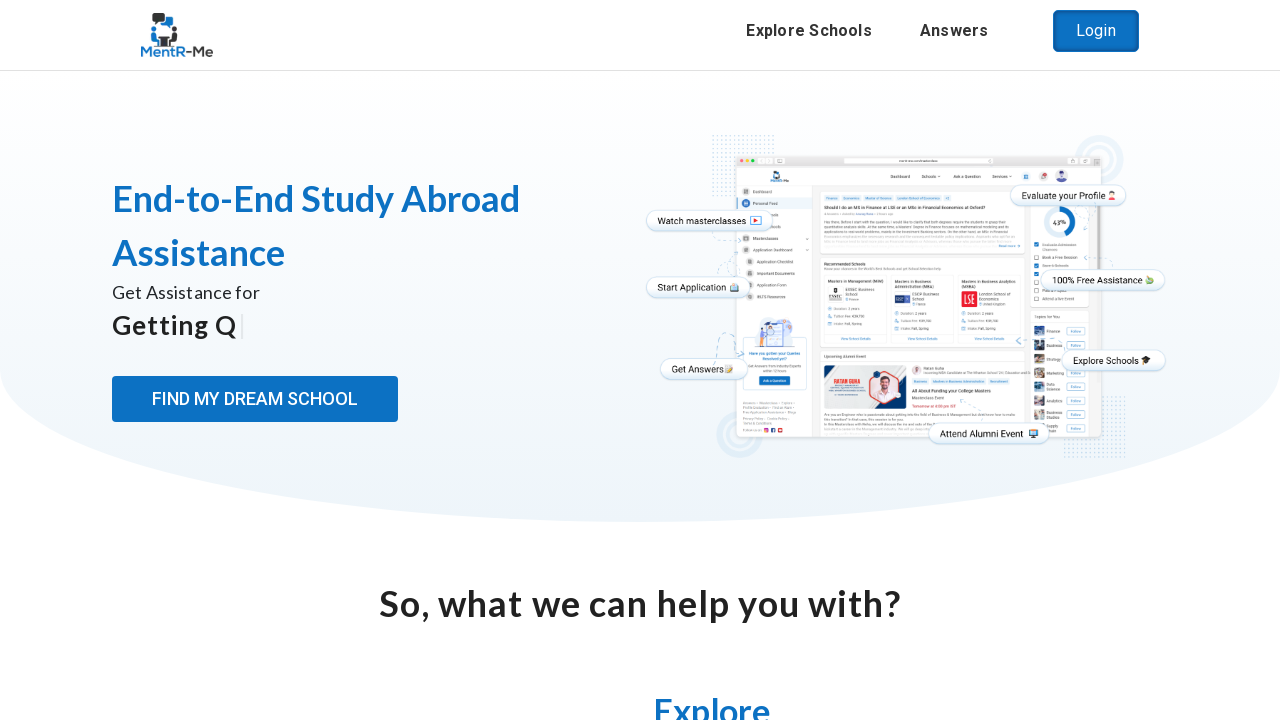